Tests file upload functionality by selecting a file and clicking the upload button, then verifying the success message appears

Starting URL: https://the-internet.herokuapp.com/upload

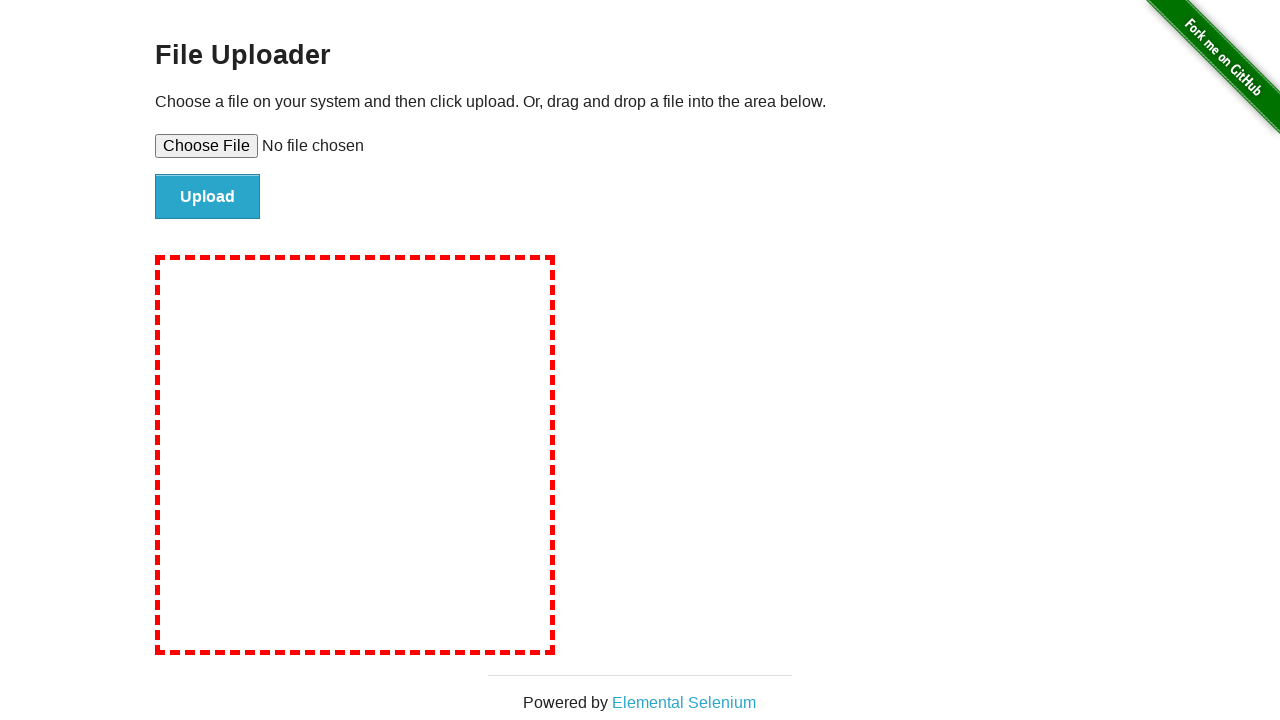

Created temporary test file for upload
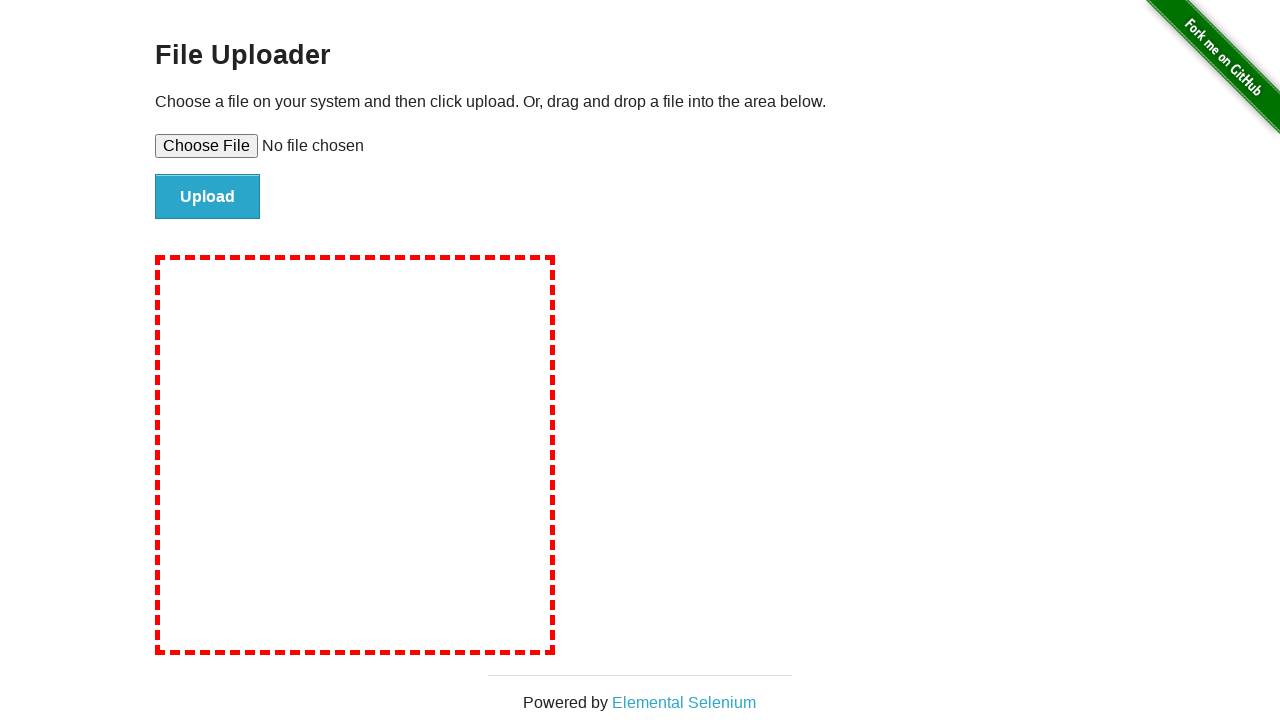

Selected file for upload using file input element
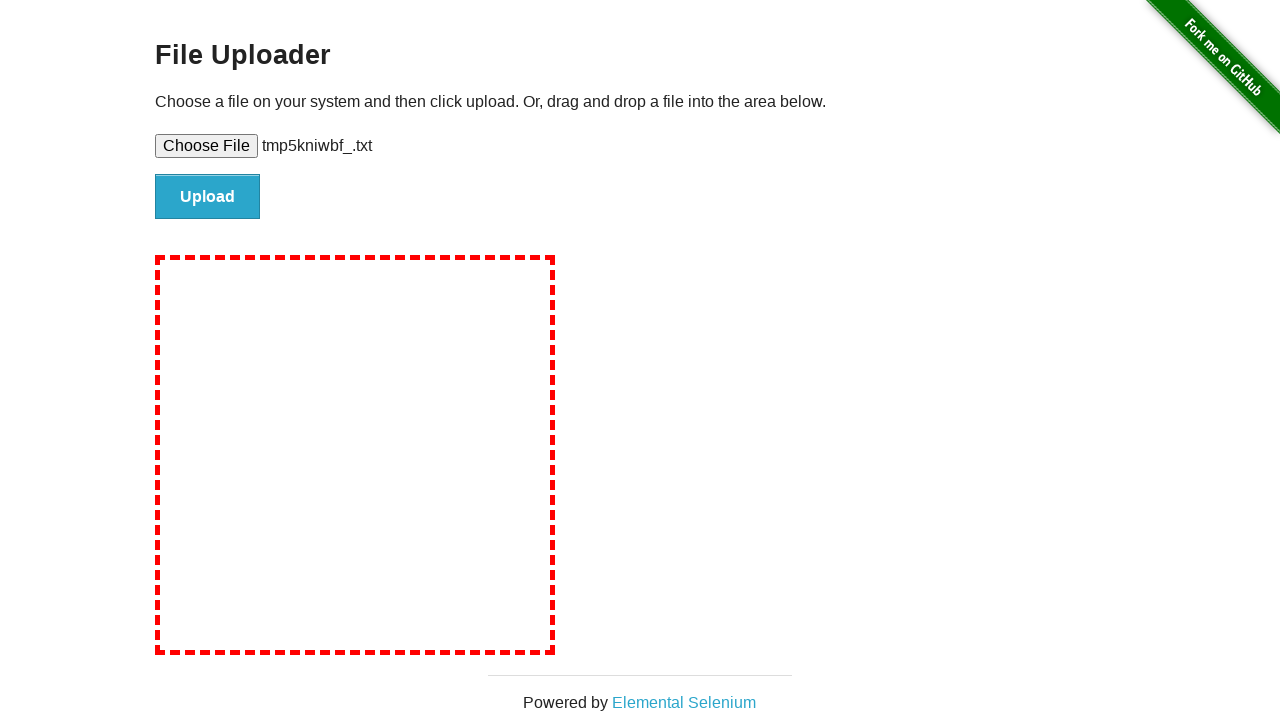

Clicked the upload submit button at (208, 197) on #file-submit
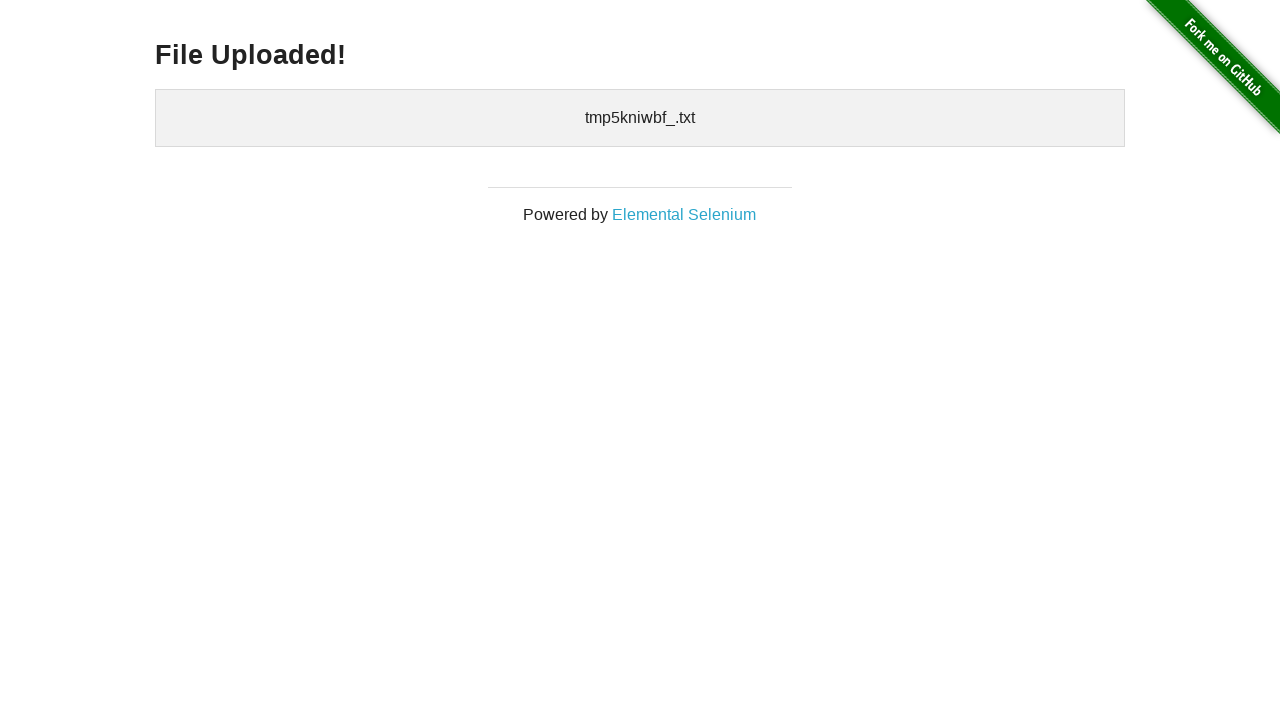

File upload success message appeared
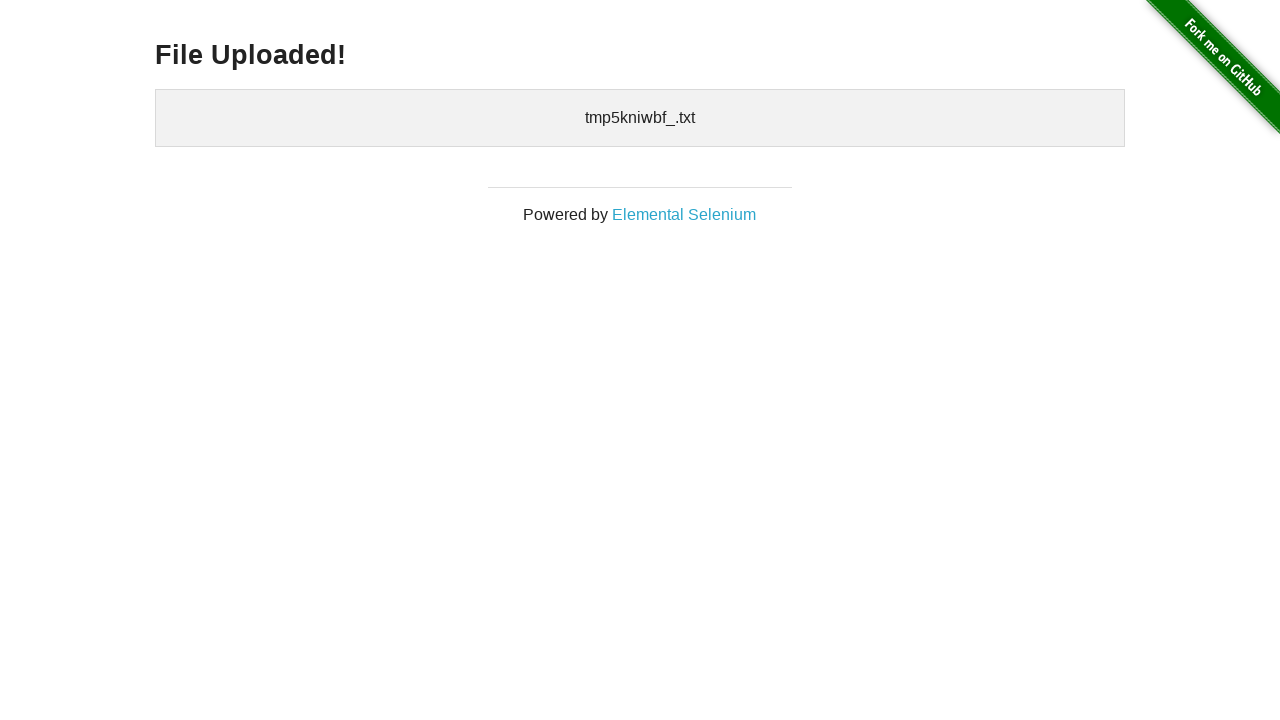

Cleaned up temporary test file
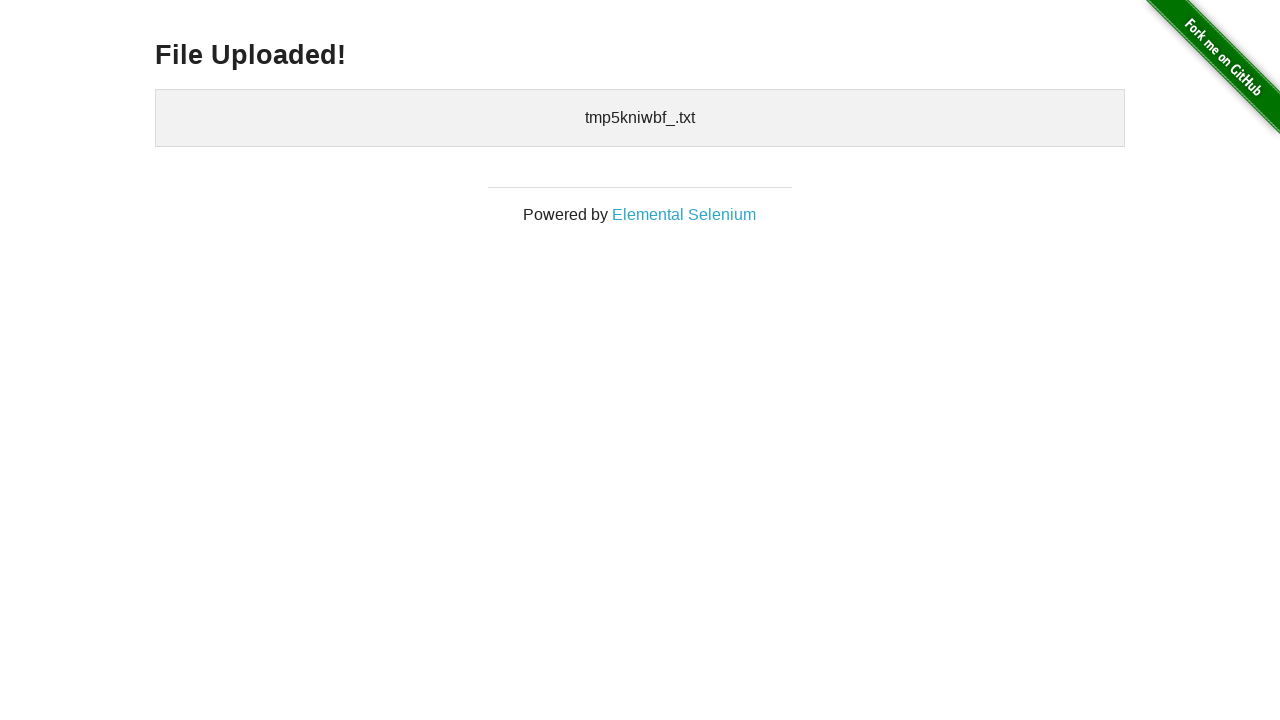

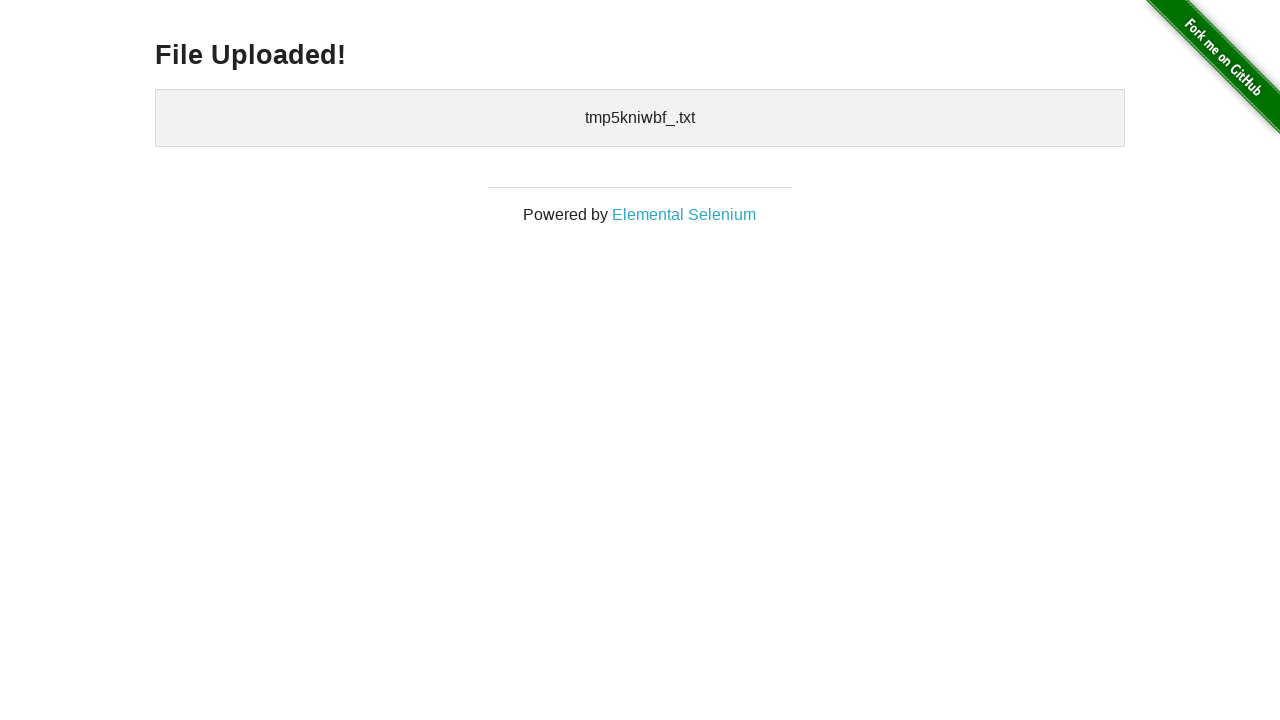